Tests JavaScript prompt dialog by clicking the third alert button, entering text into the prompt, accepting it, and verifying the entered text appears in the result

Starting URL: https://the-internet.herokuapp.com/javascript_alerts

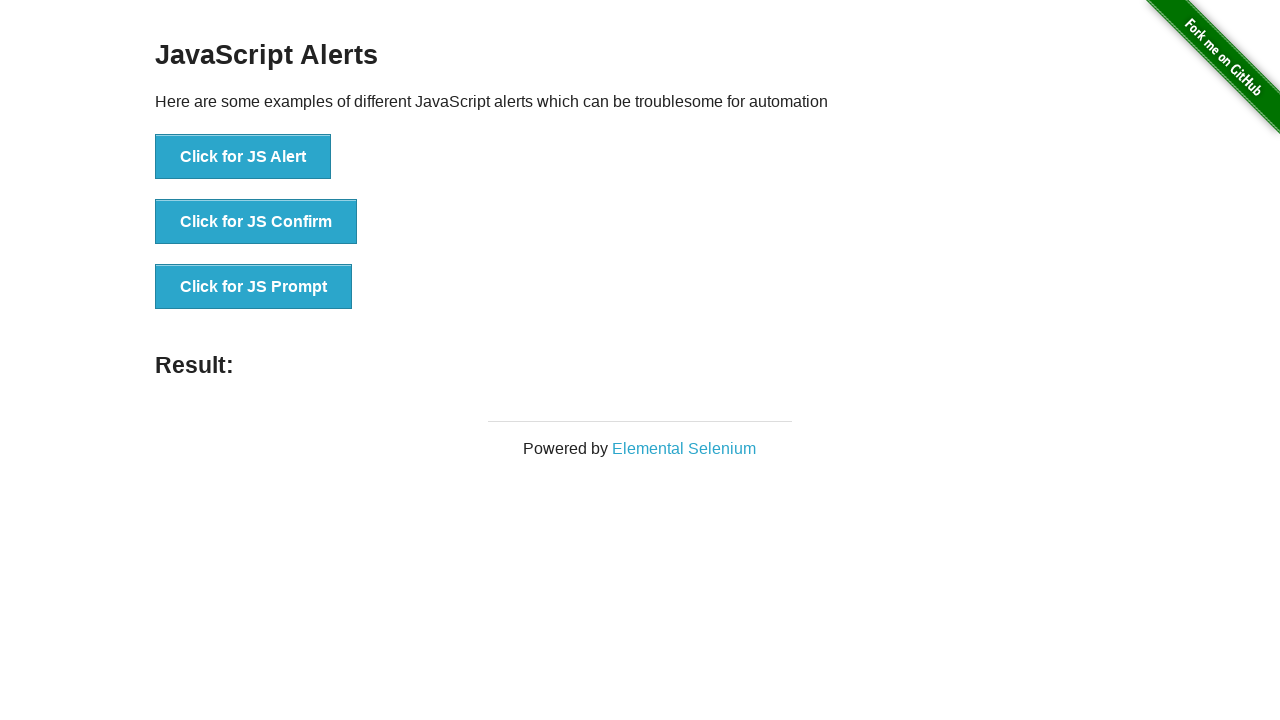

Set up dialog handler to accept prompt with text 'MarcoTester'
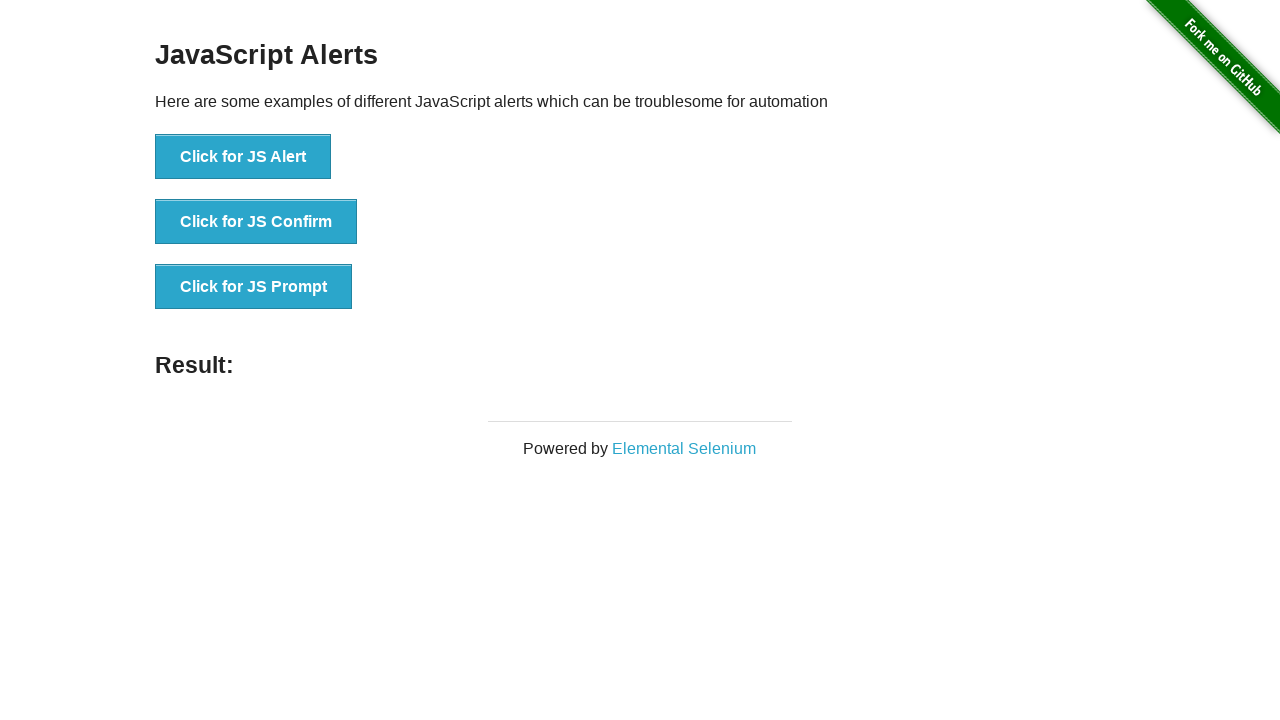

Clicked the third alert button to trigger JavaScript prompt at (254, 287) on xpath=//*[@onclick='jsPrompt()']
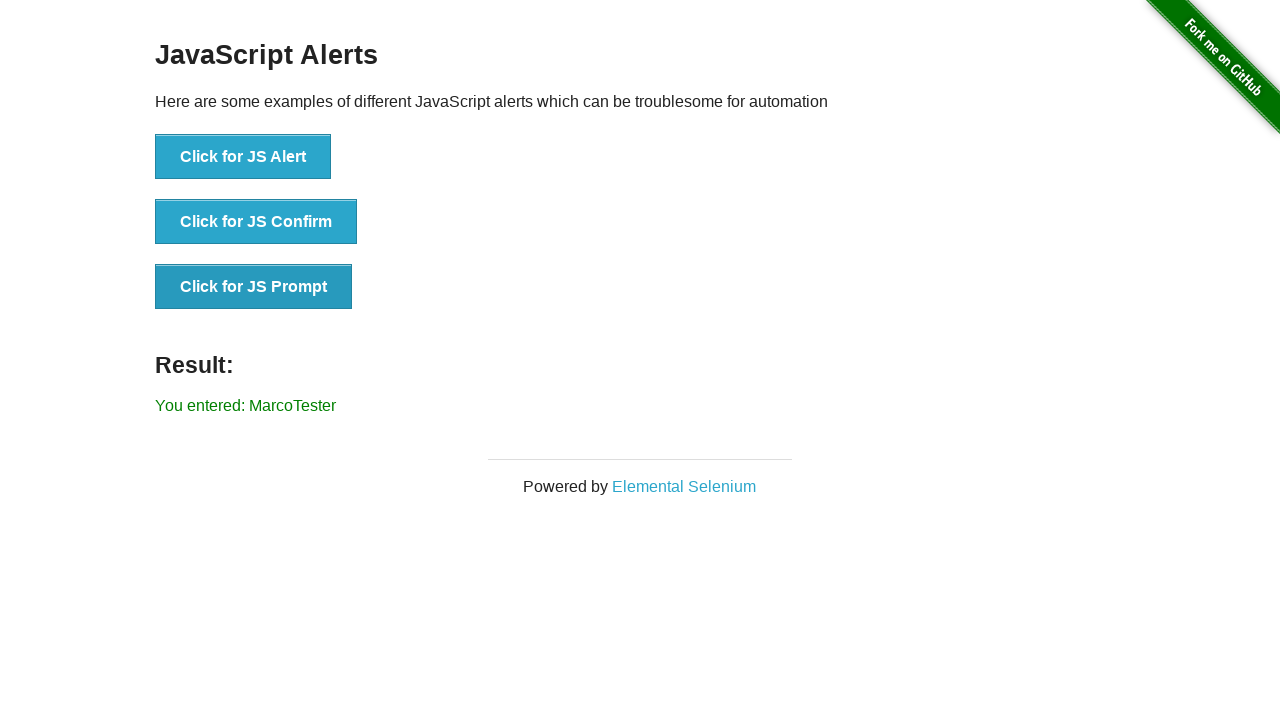

Result element appeared after prompt was accepted
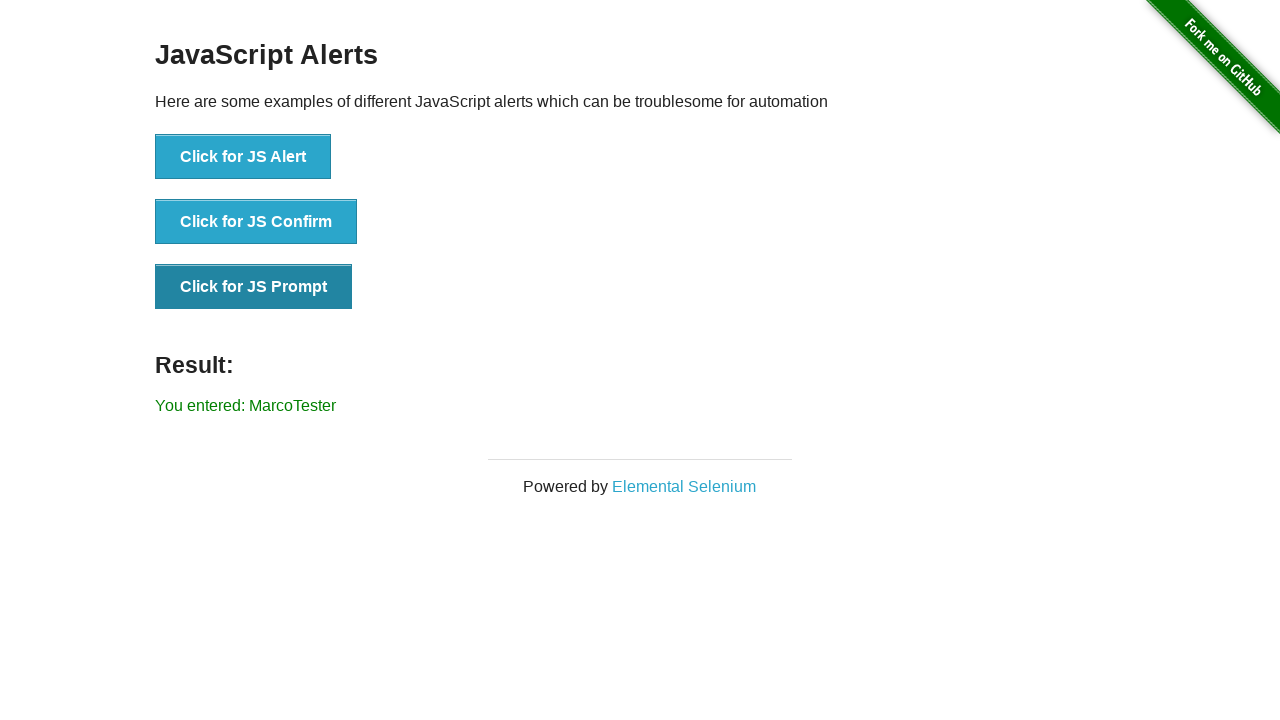

Retrieved result text from the result element
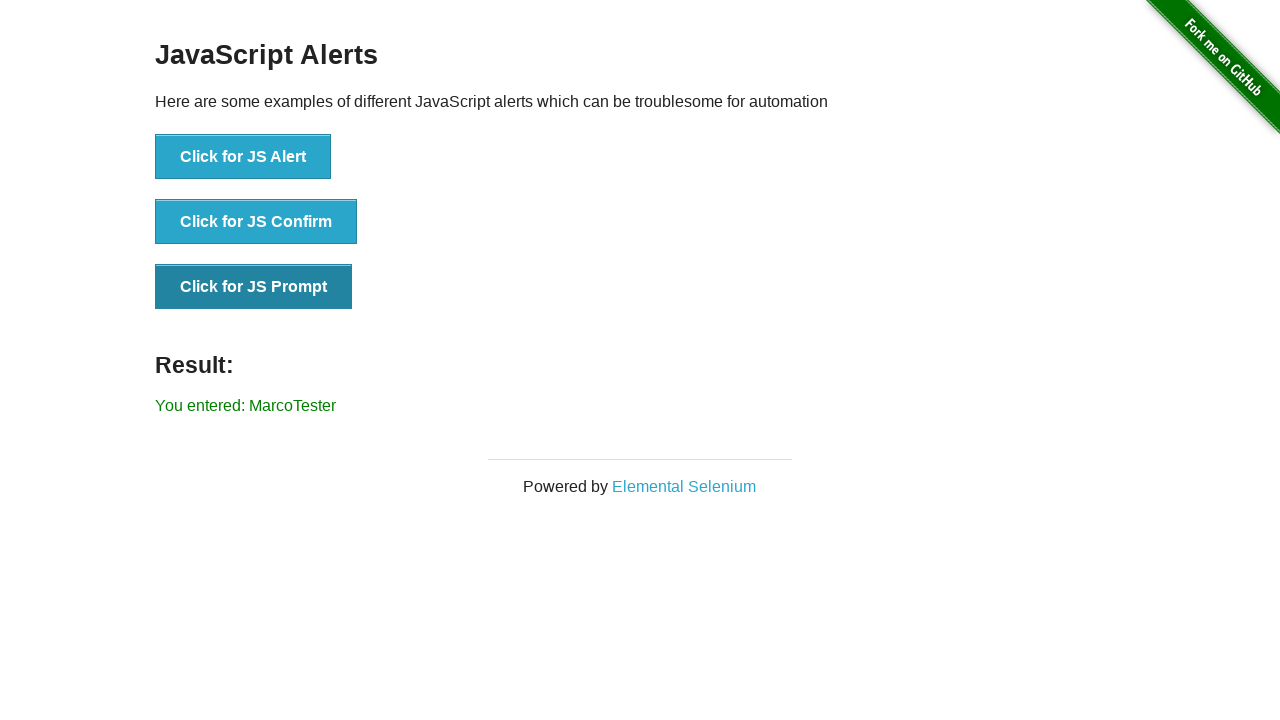

Verified that result text equals 'You entered: MarcoTester'
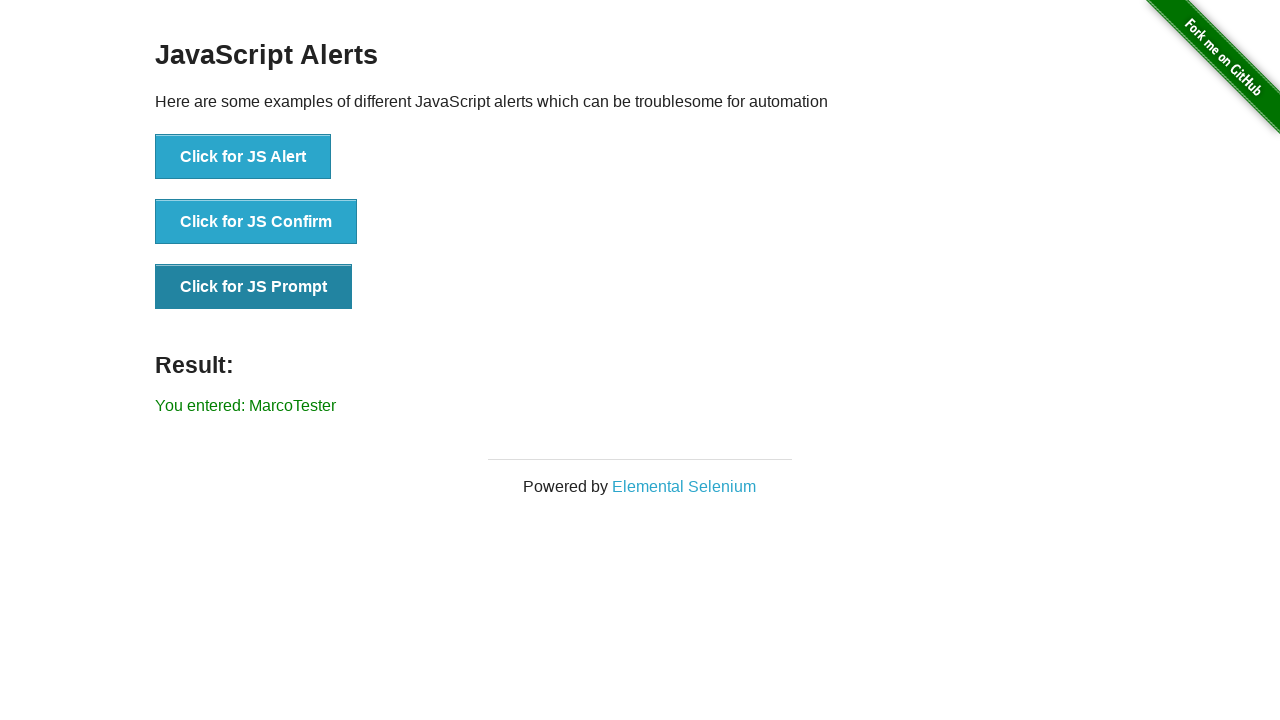

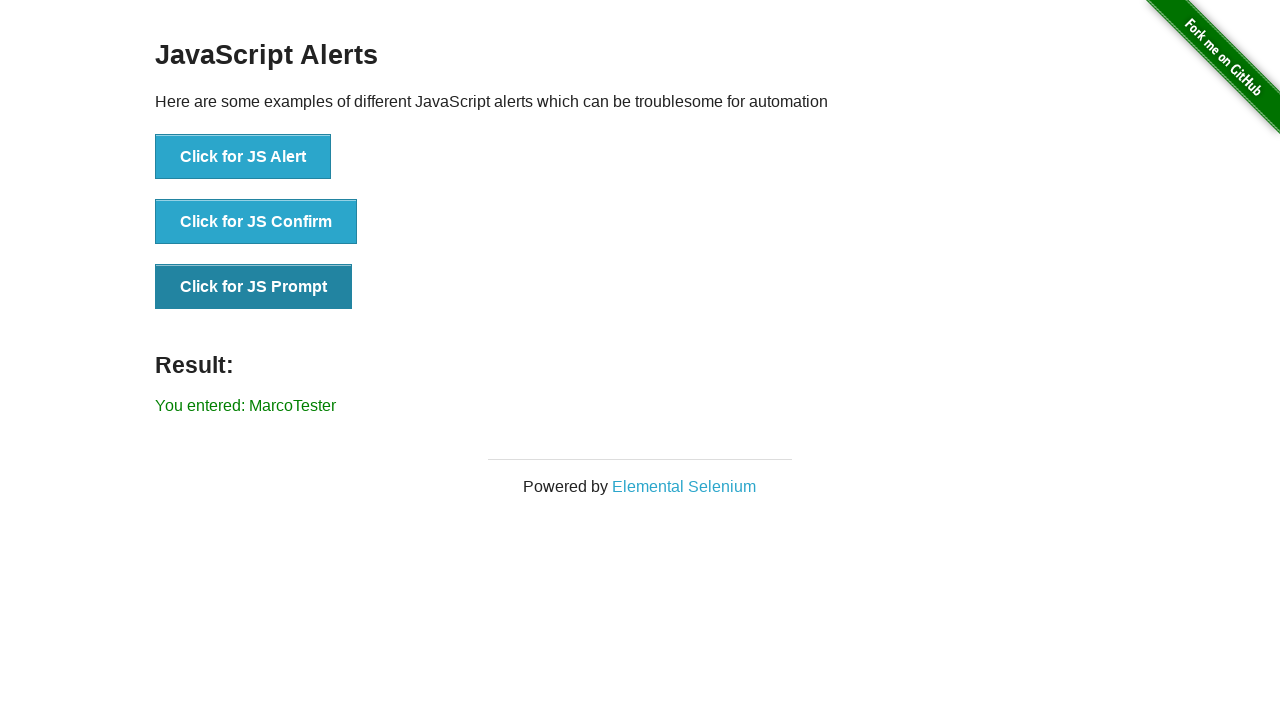